Tests JavaScript alert handling by triggering and interacting with different types of alerts (simple alert, confirm dialog, and prompt)

Starting URL: https://www.hyrtutorials.com/p/alertsdemo.html

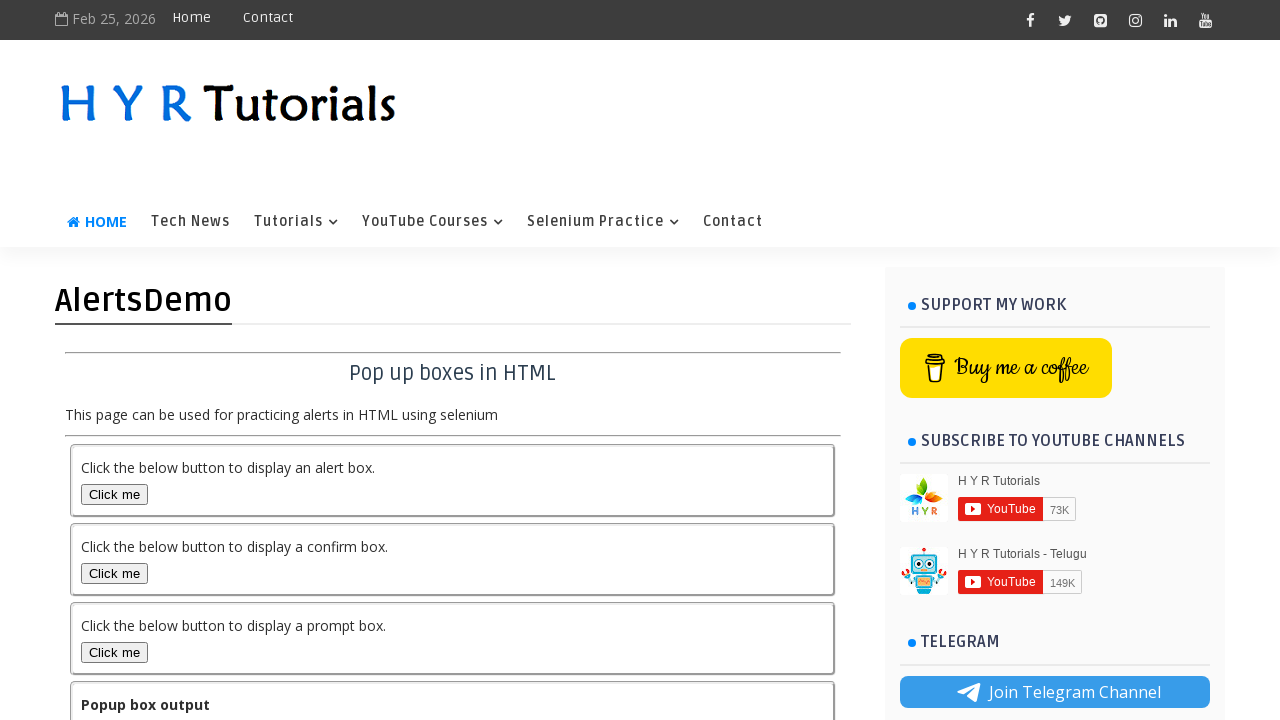

Clicked alert button to trigger simple alert at (114, 494) on button#alertBox
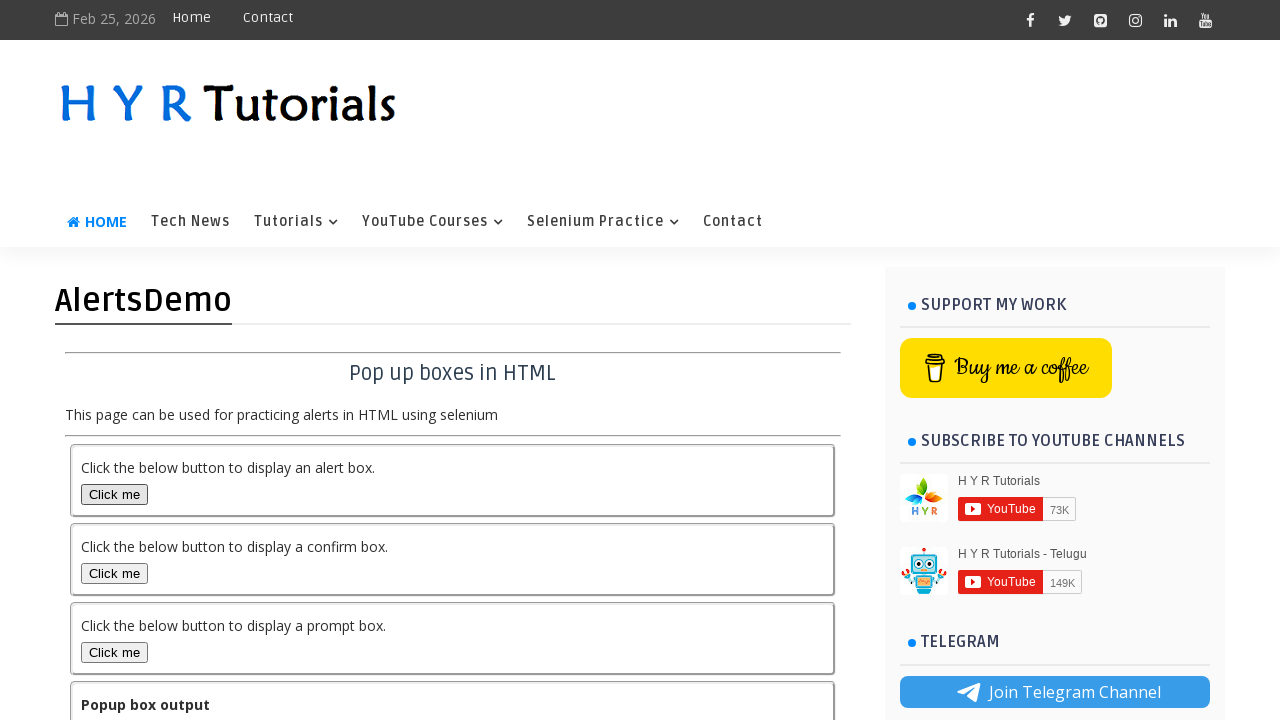

Set up dialog handler to accept alert
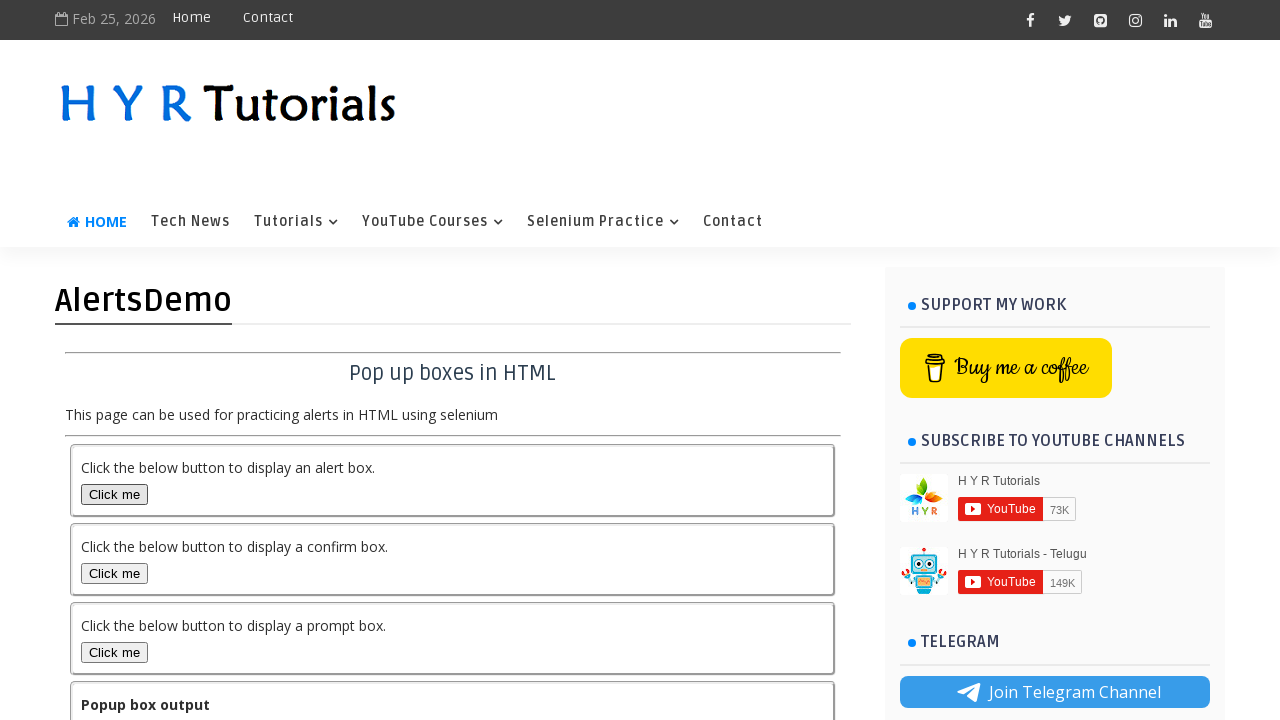

Output element appeared after accepting alert
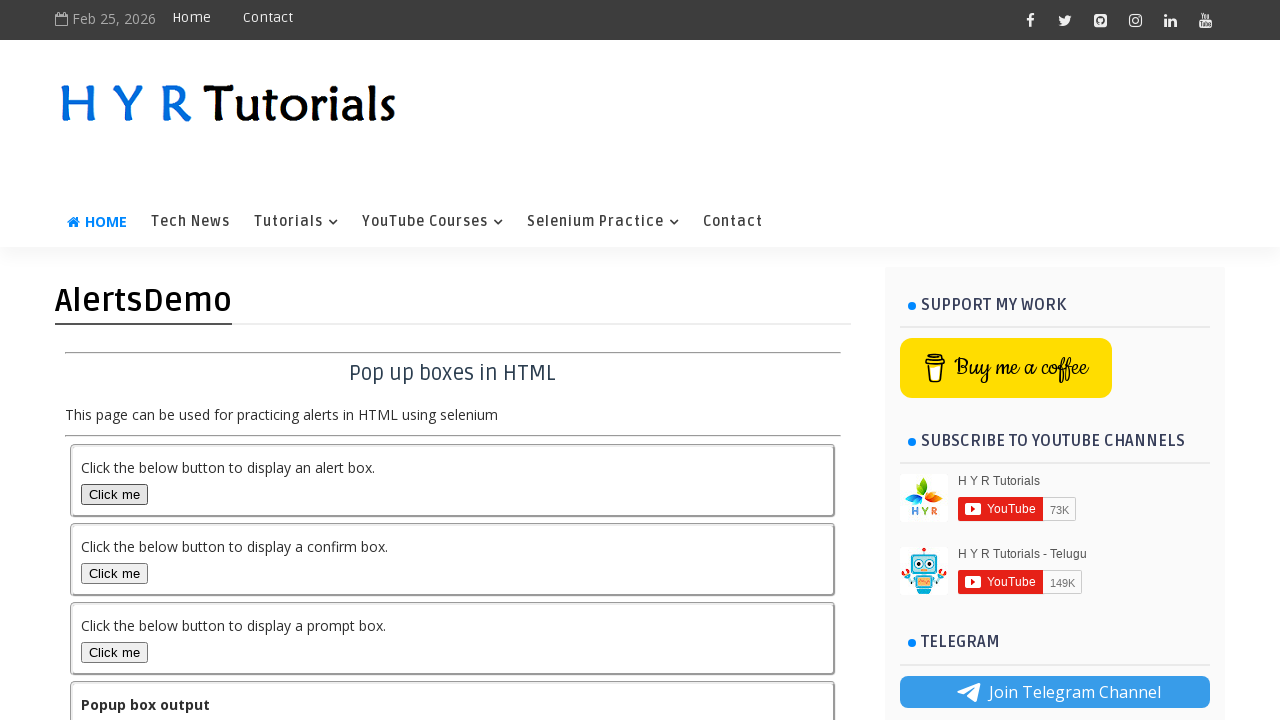

Clicked confirm button to trigger confirm dialog at (114, 573) on #confirmBox
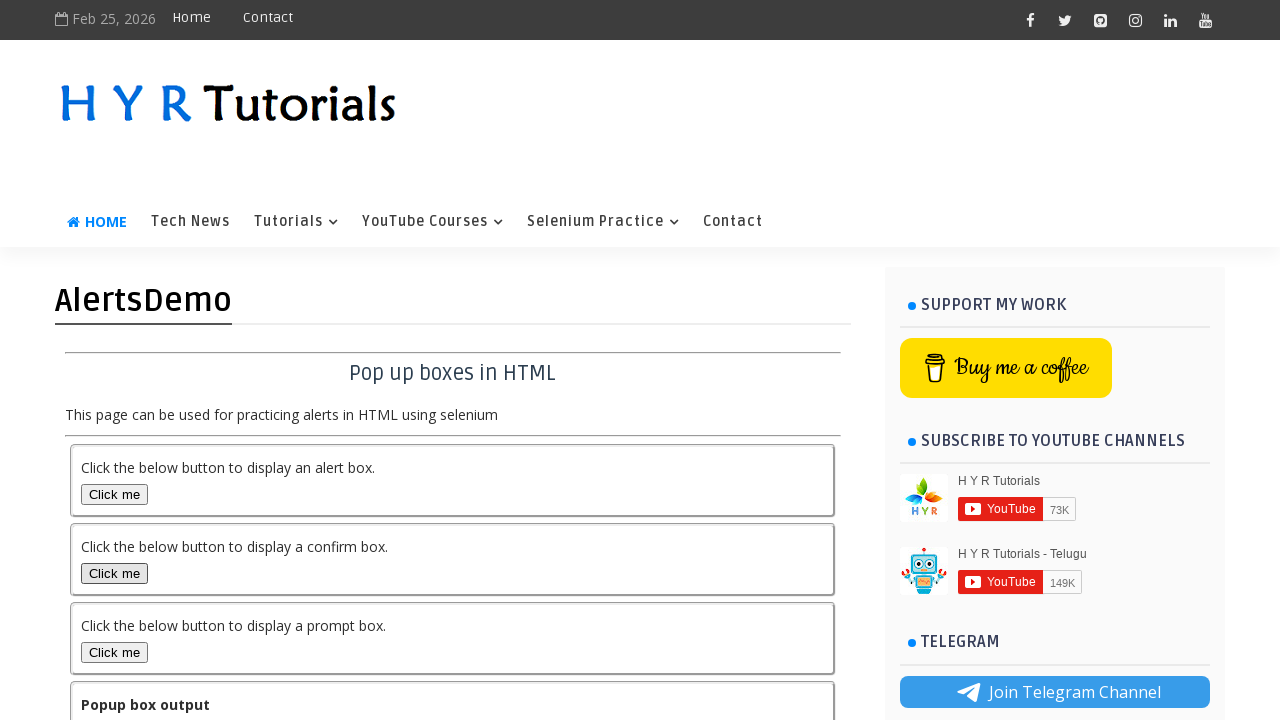

Set up dialog handler to dismiss confirm dialog
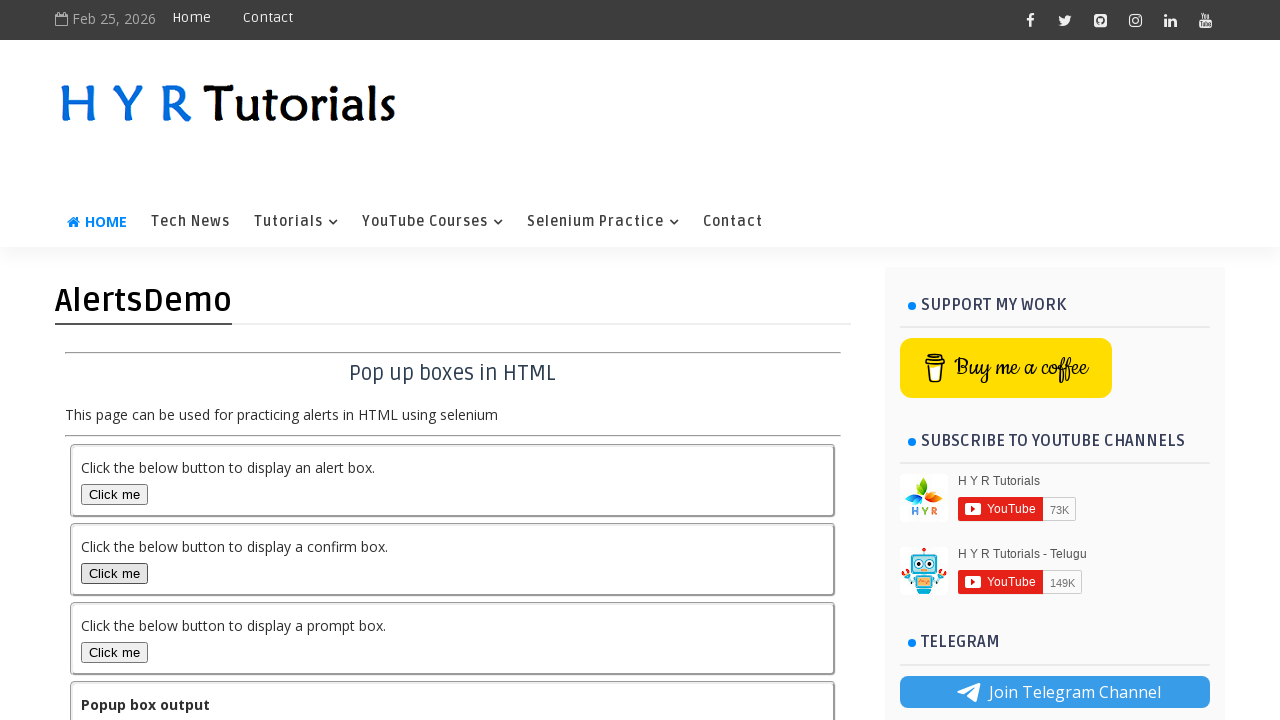

Output element appeared after dismissing confirm dialog
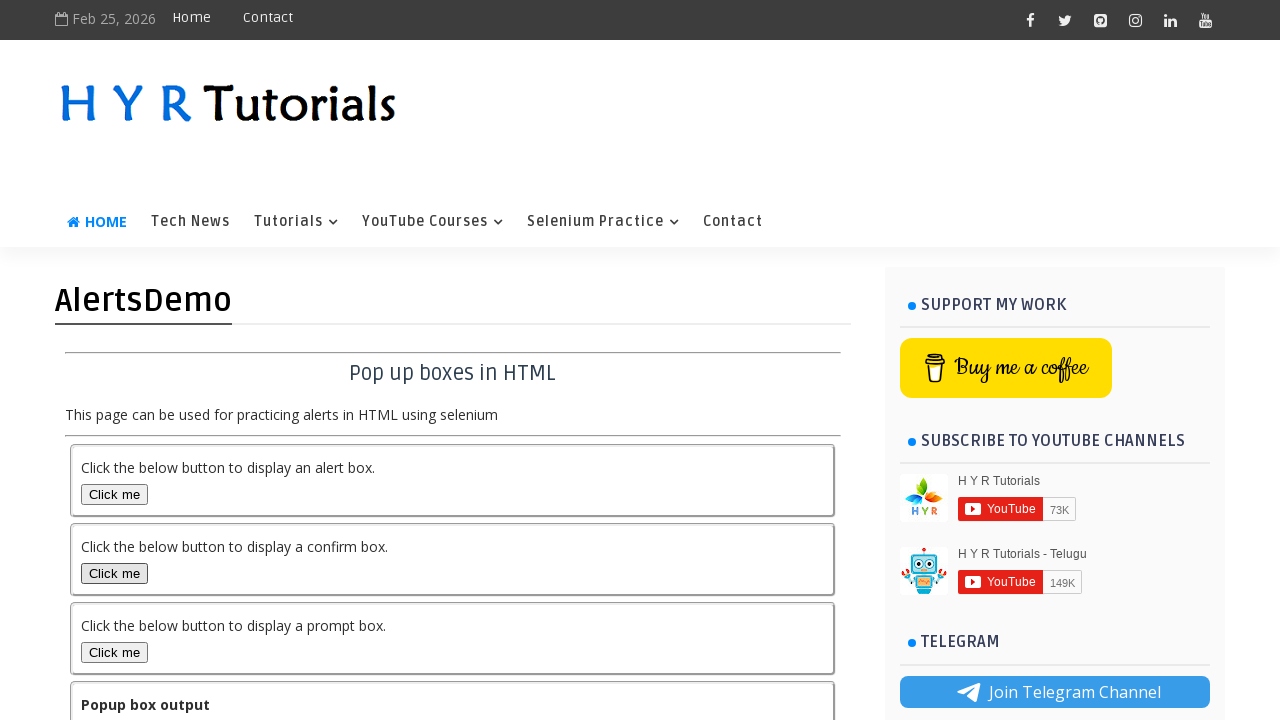

Scrolled down 100 pixels
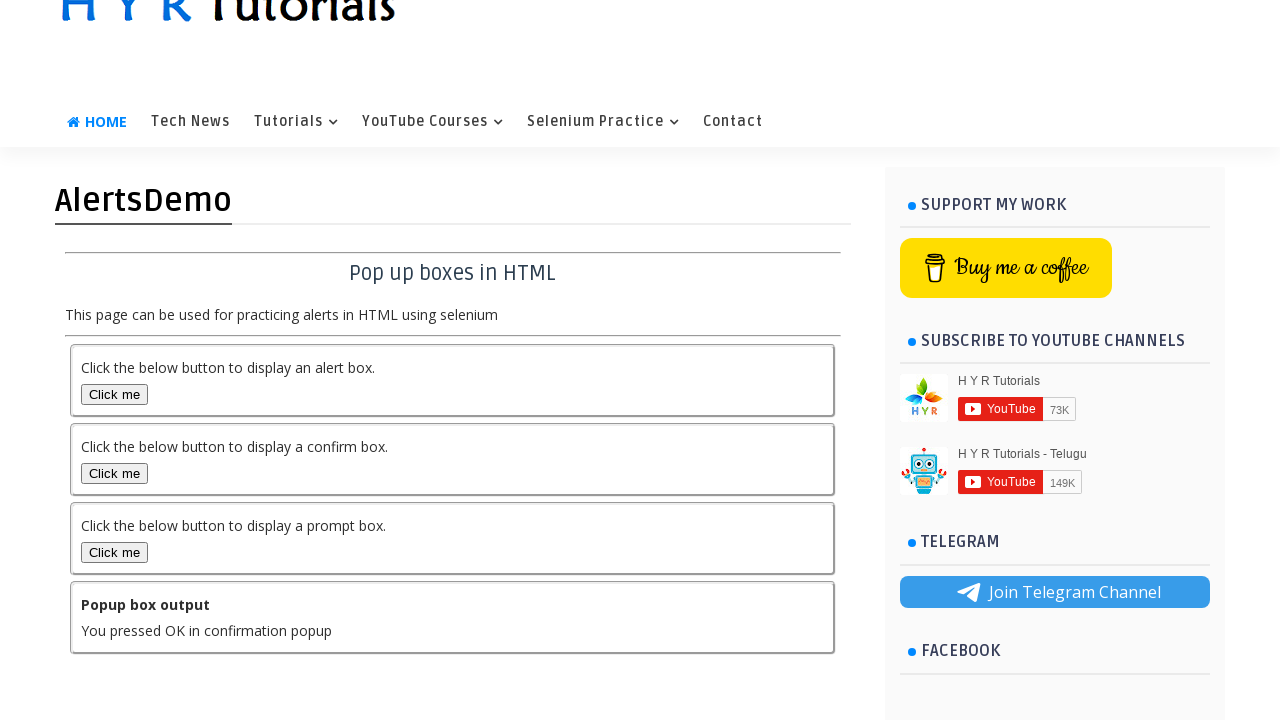

Set up dialog handler to accept prompt with text input
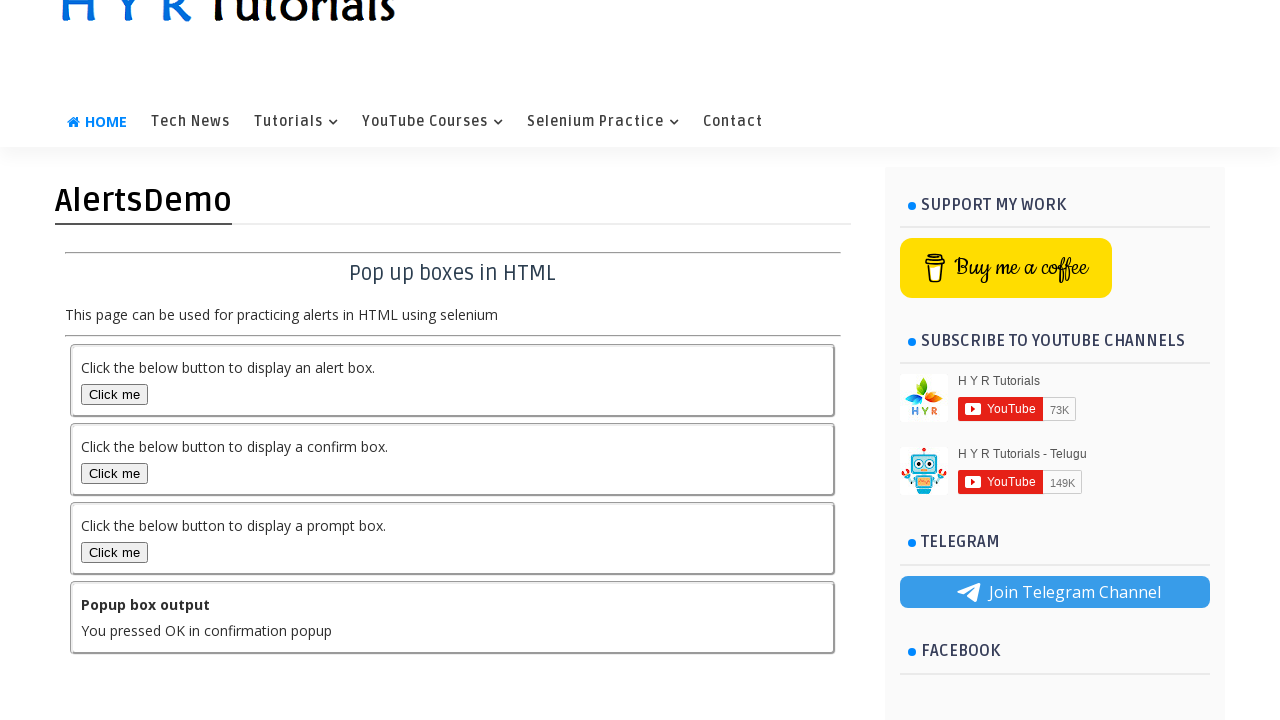

Clicked prompt button to trigger prompt dialog at (114, 552) on #promptBox
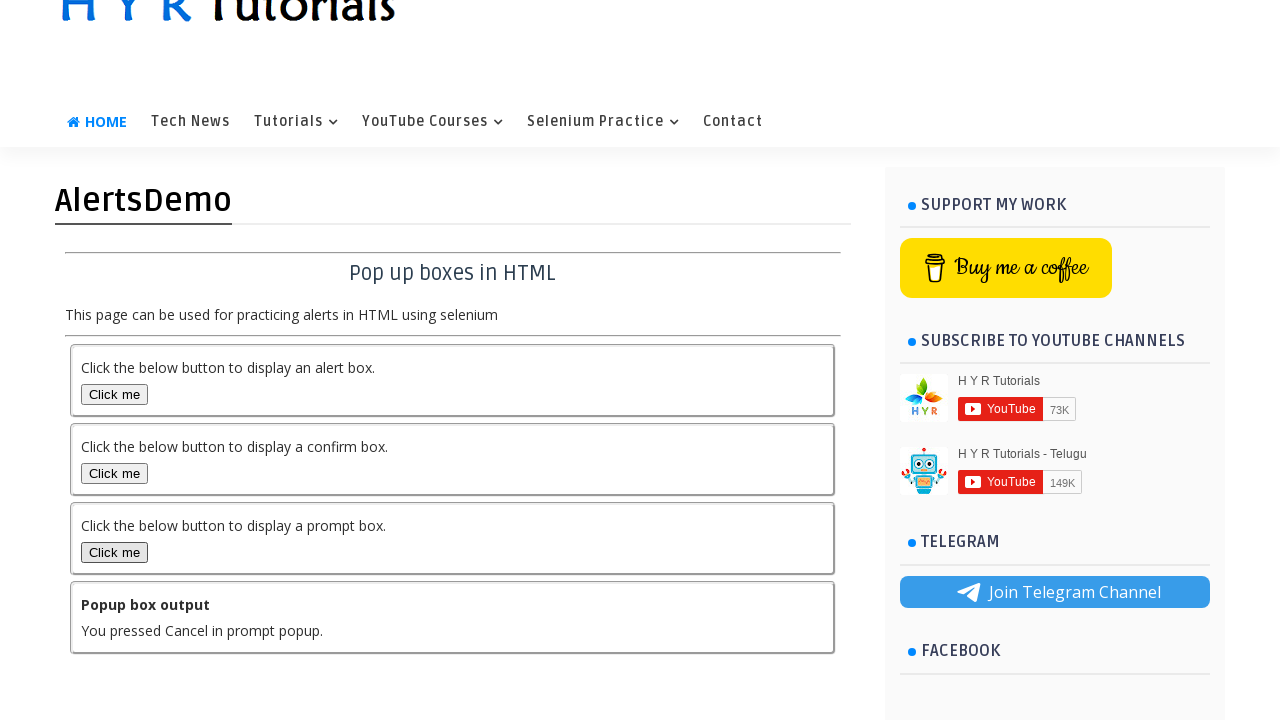

Output element appeared after accepting prompt dialog
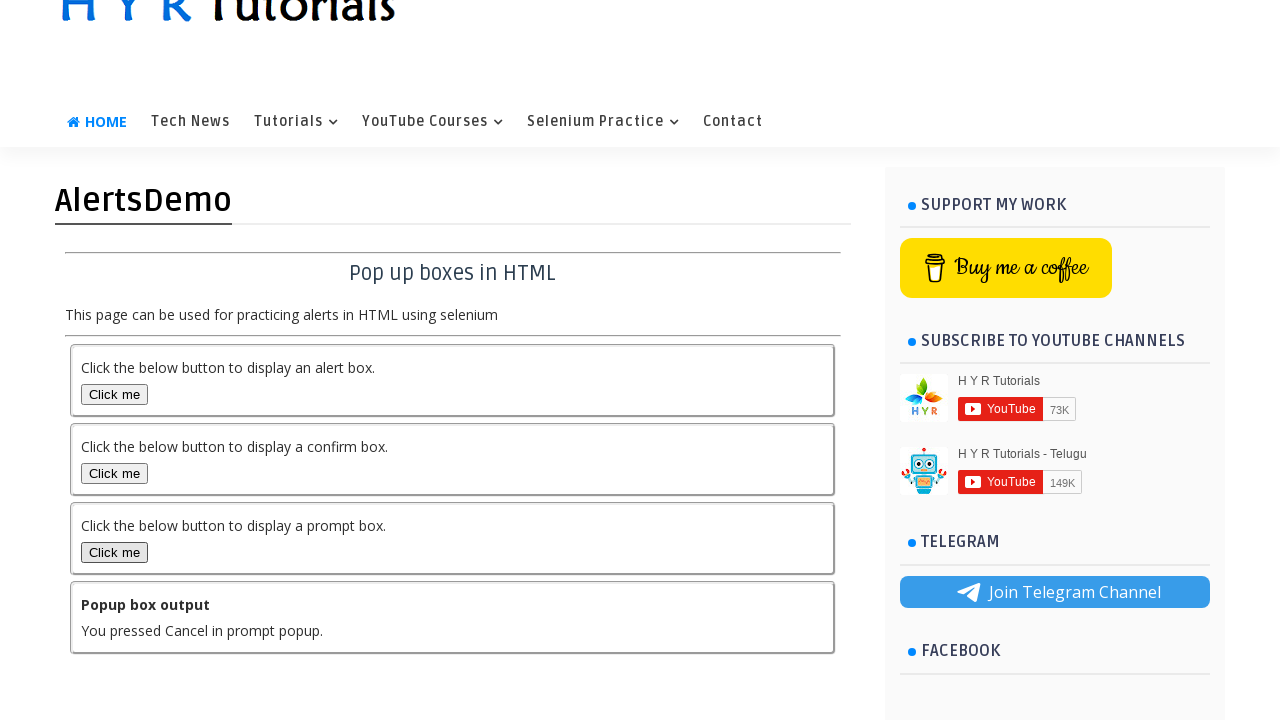

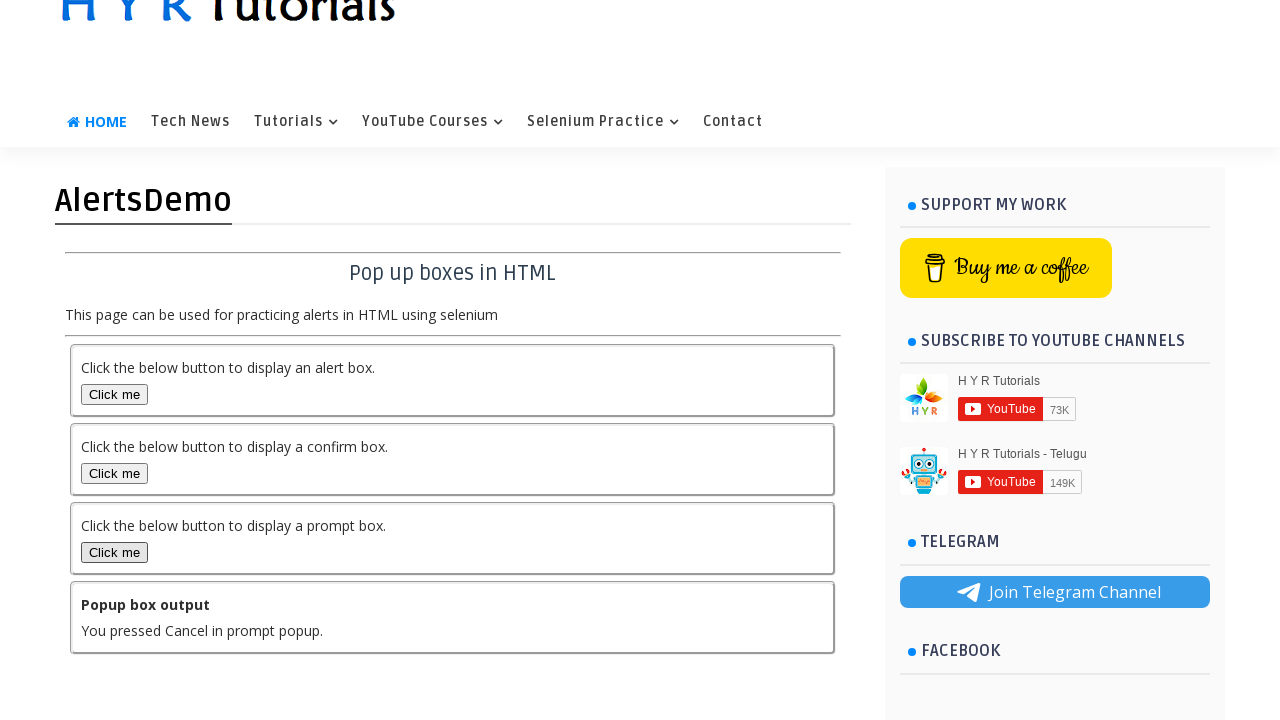